Tests keyboard key press functionality by sending SPACE and LEFT arrow keys to an input element and verifying the displayed result text shows the correct key was pressed.

Starting URL: http://the-internet.herokuapp.com/key_presses

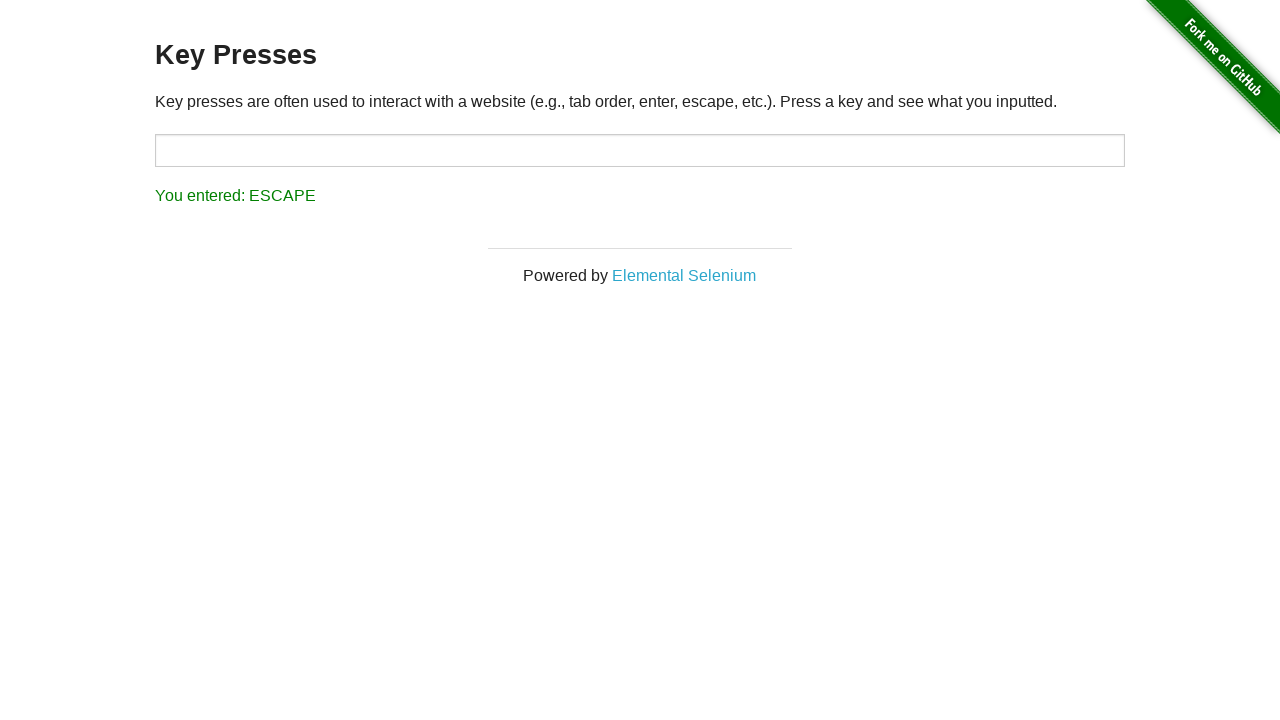

Pressed SPACE key on target input element on #target
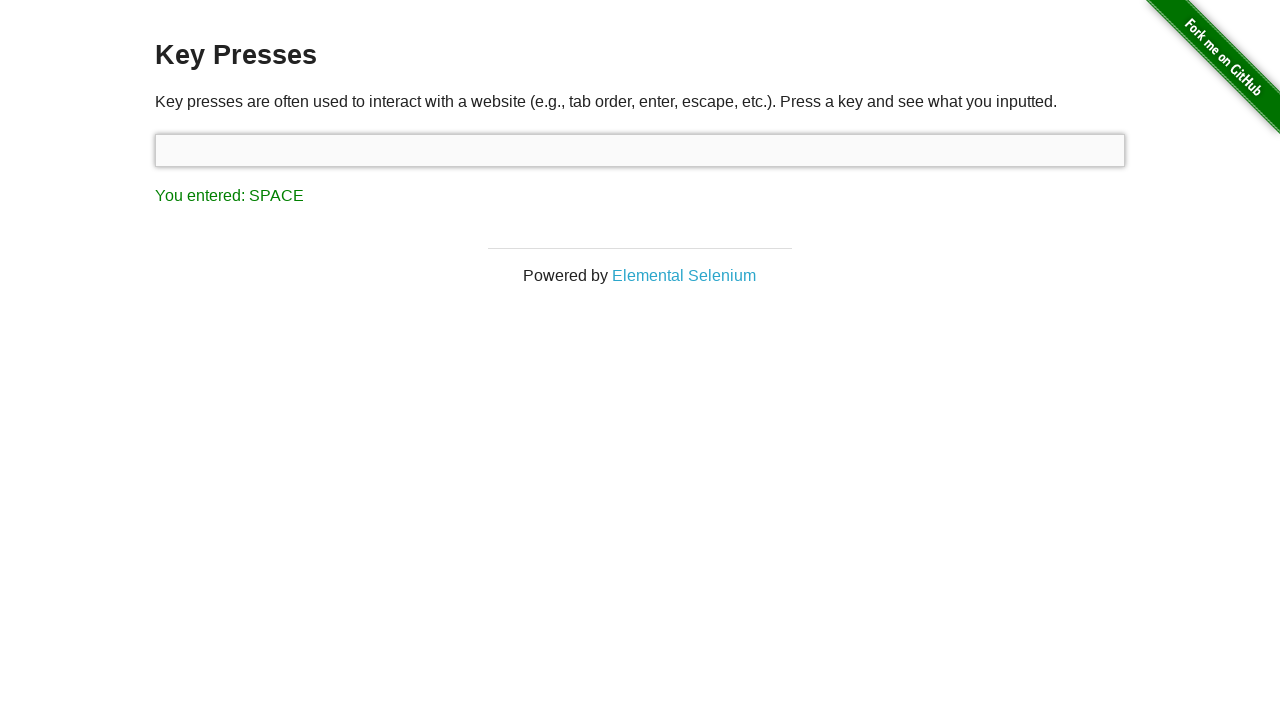

Result element loaded after SPACE key press
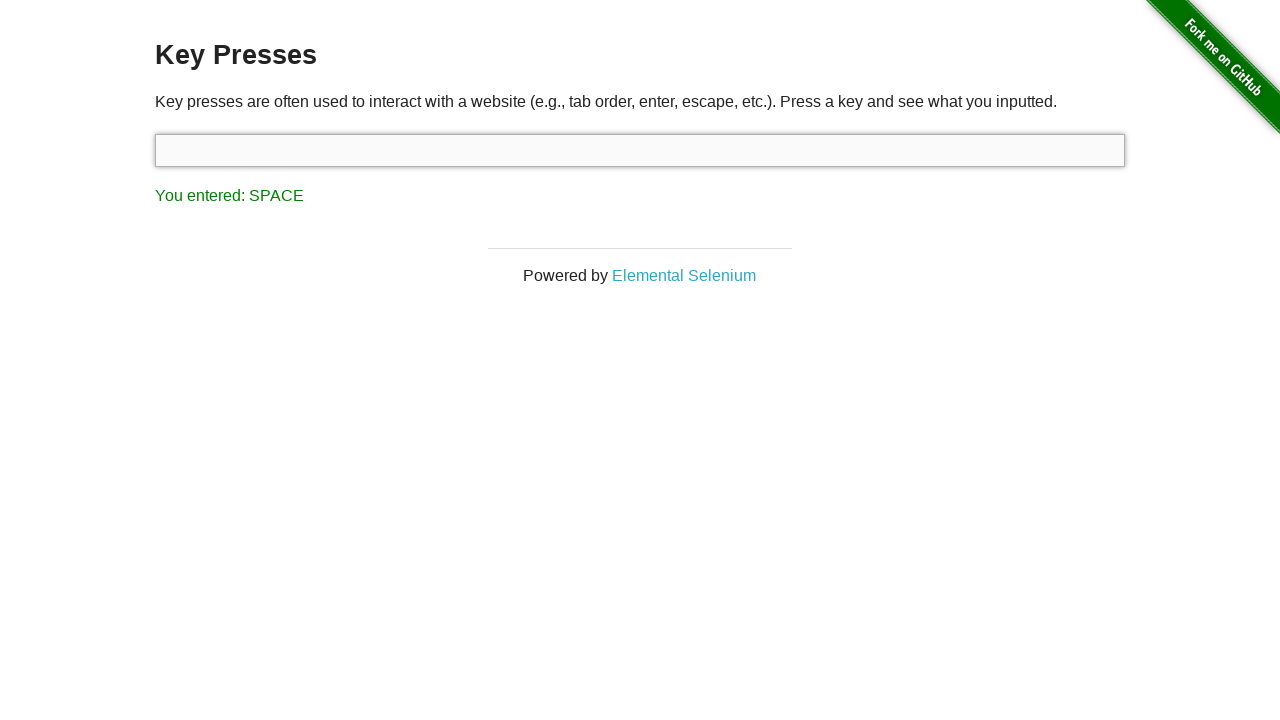

Verified result text shows 'You entered: SPACE'
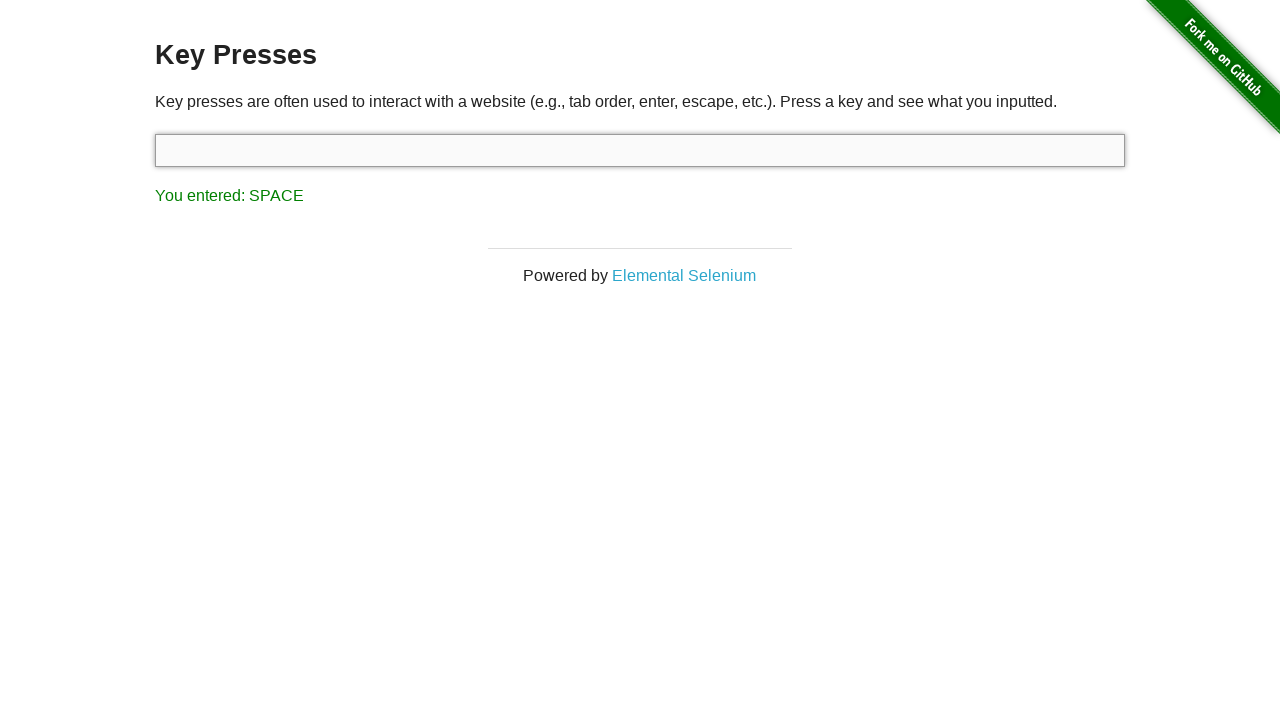

Pressed LEFT arrow key on focused element
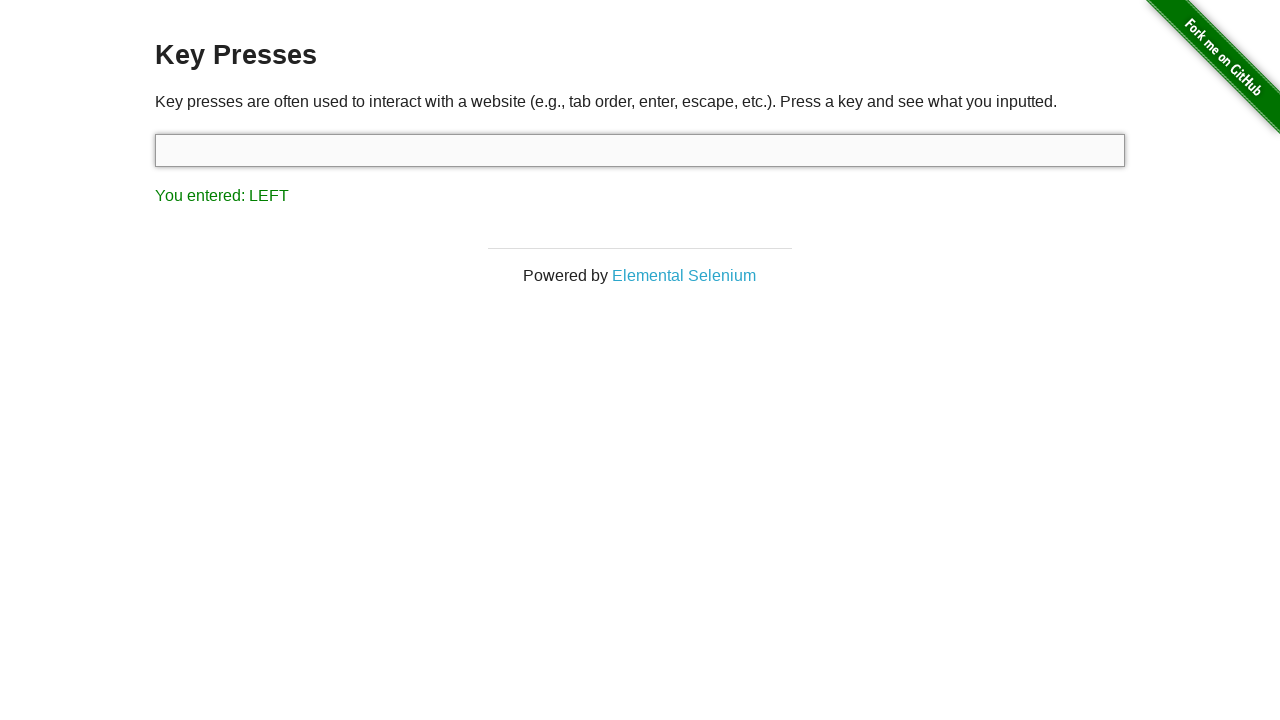

Verified result text shows 'You entered: LEFT'
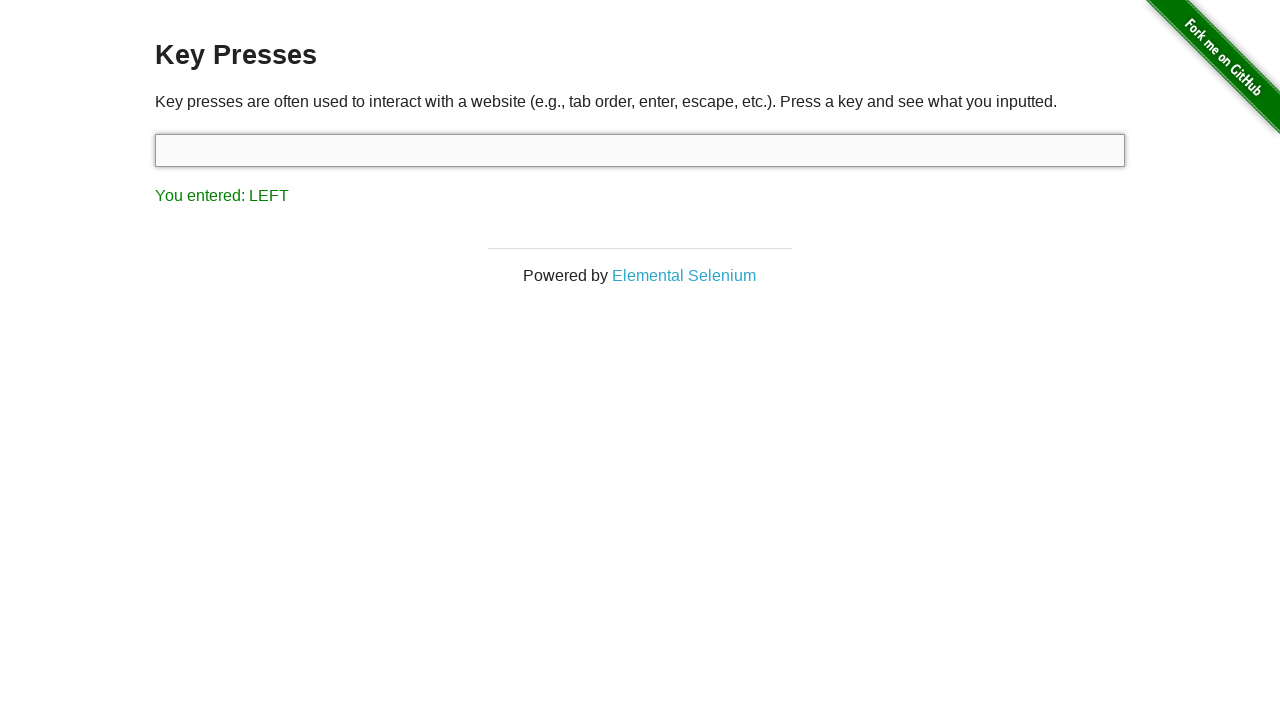

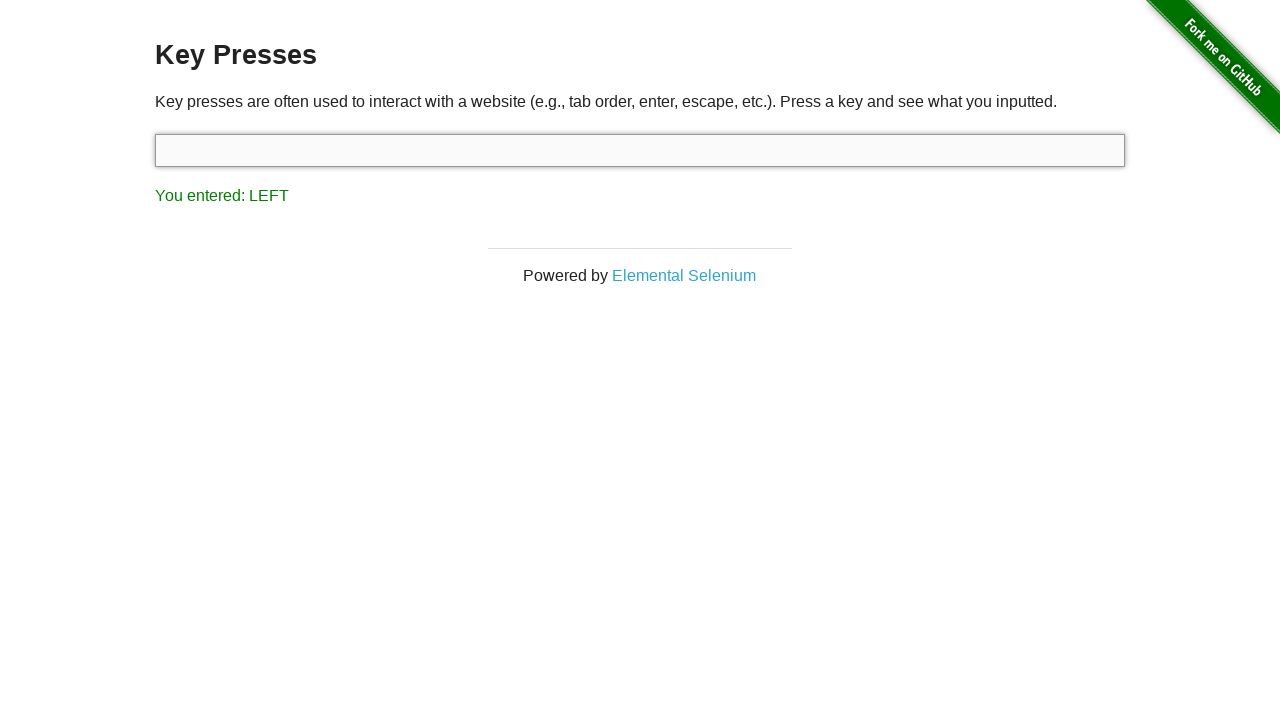